Navigates to the Python.org homepage and verifies that the upcoming events widget with event times is displayed on the page.

Starting URL: https://www.python.org/

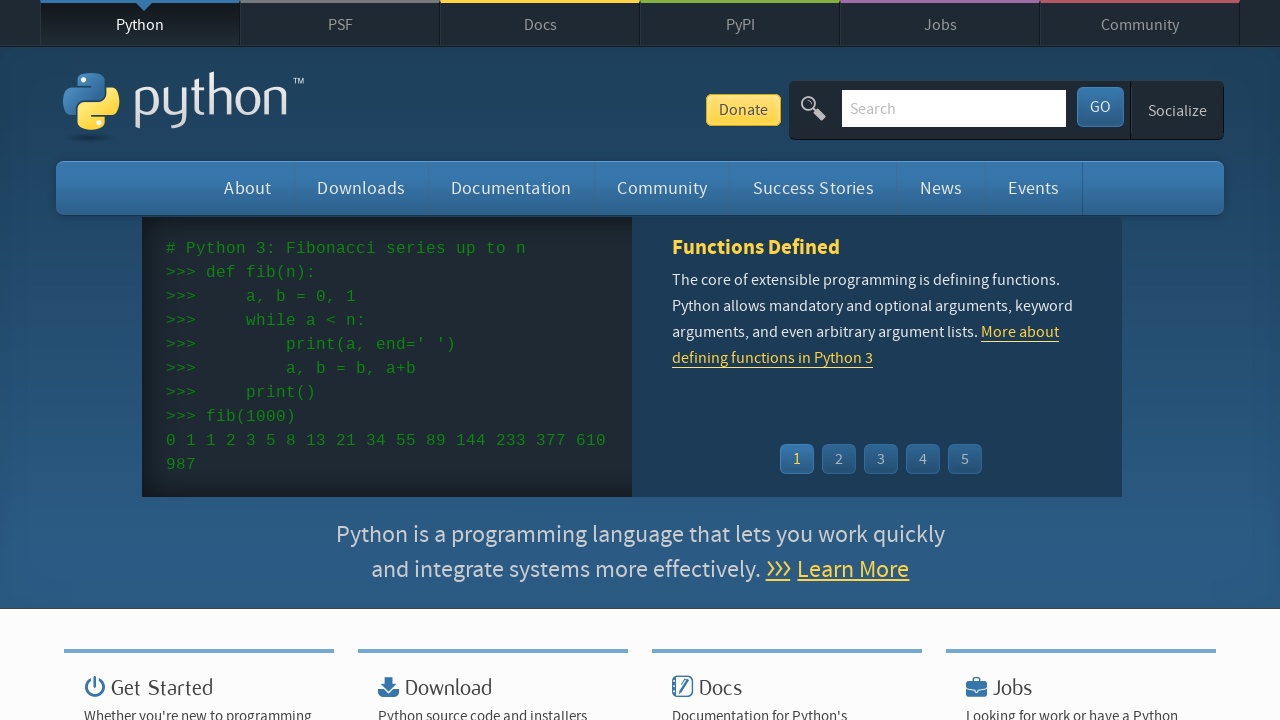

Navigated to Python.org homepage
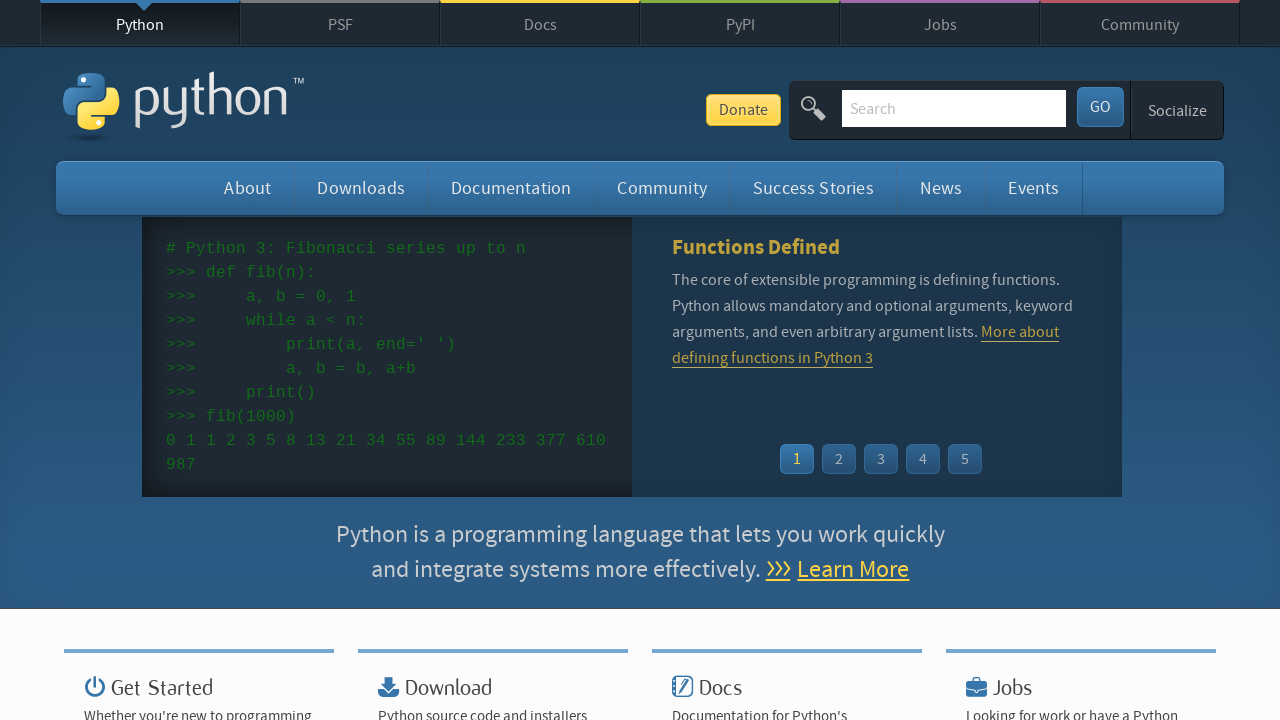

Upcoming events widget with event times loaded
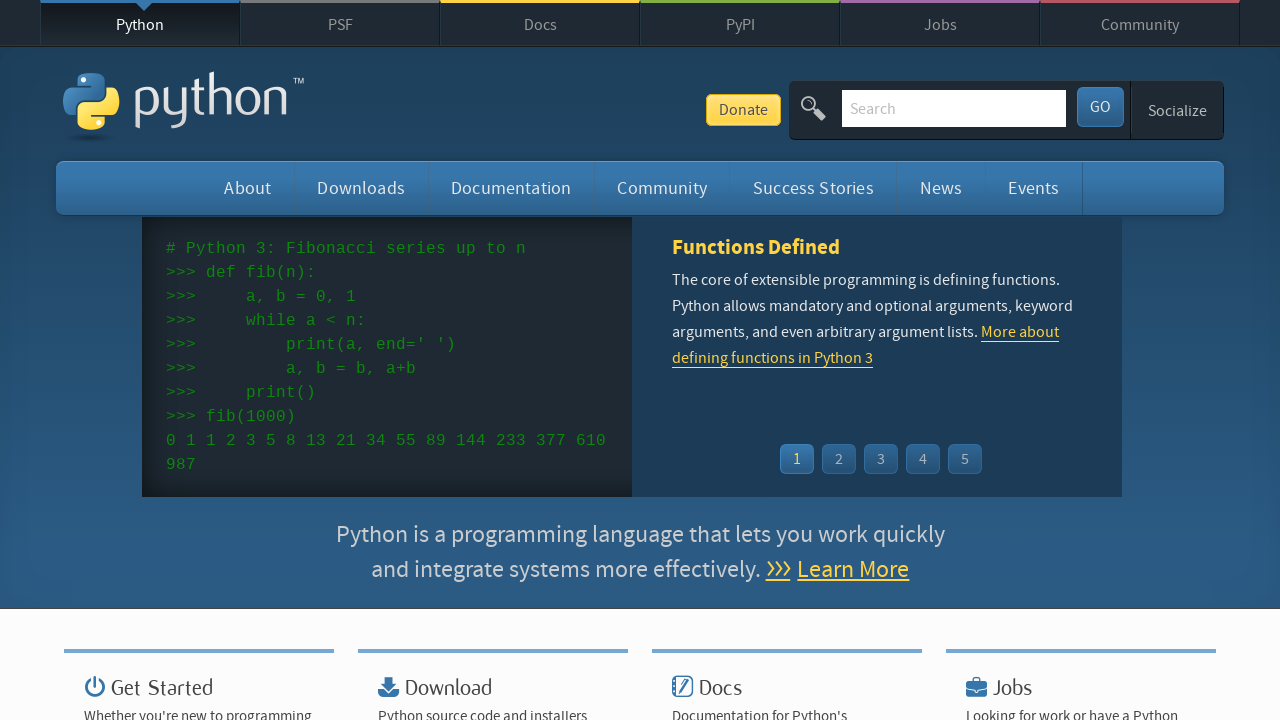

Located event time elements on the page
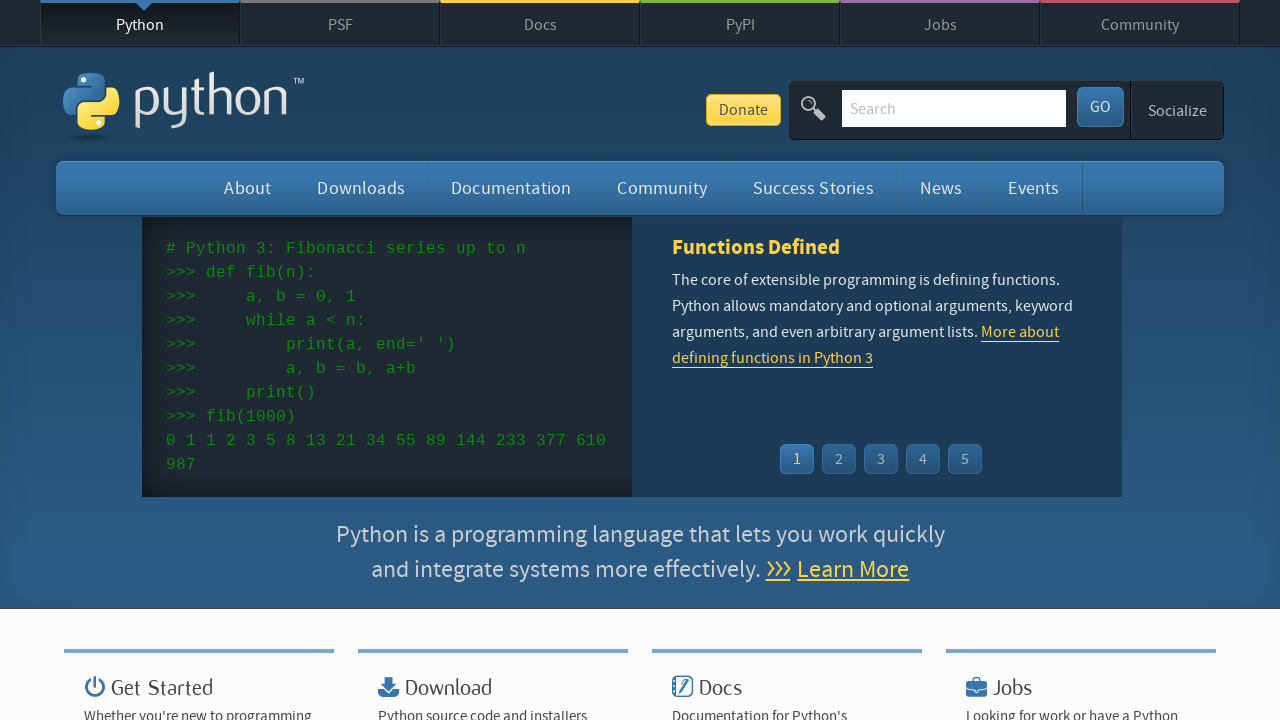

Verified that at least one event time element exists
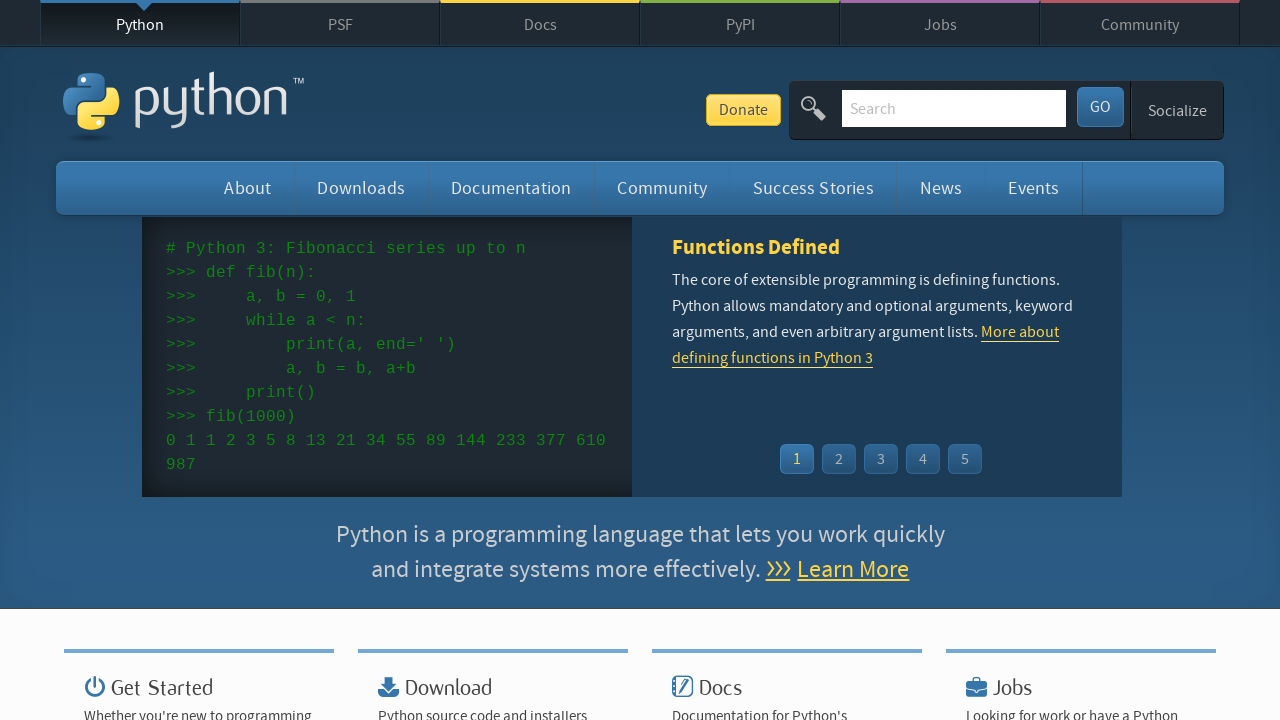

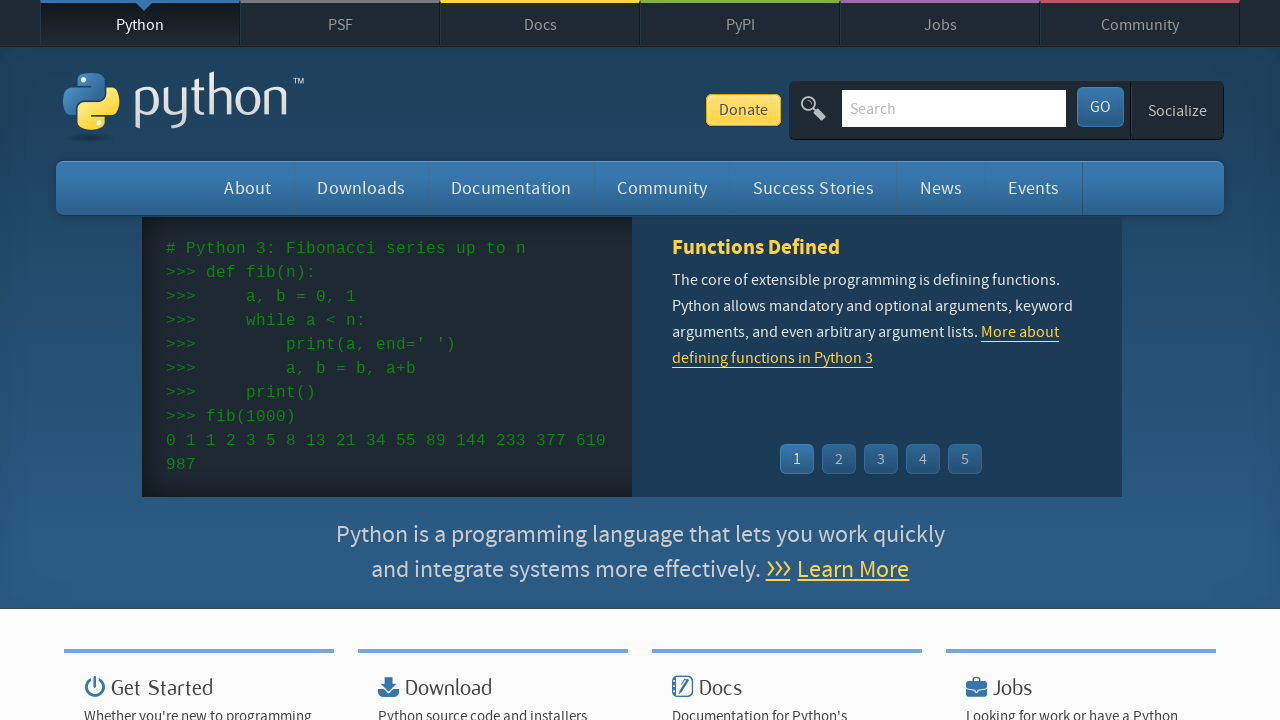